Tests a math form by reading two numbers from the page, calculating their sum, selecting the result from a dropdown, and submitting the form

Starting URL: http://suninjuly.github.io/selects2.html

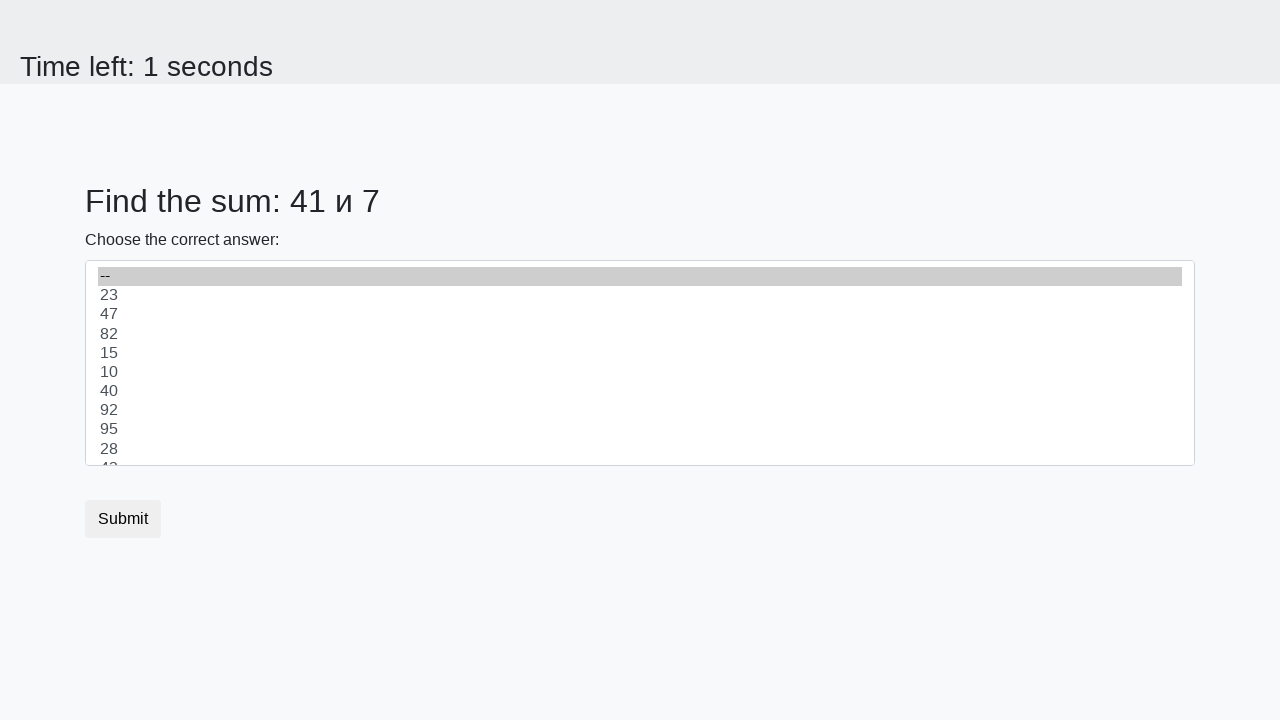

Retrieved first number from #num1 element
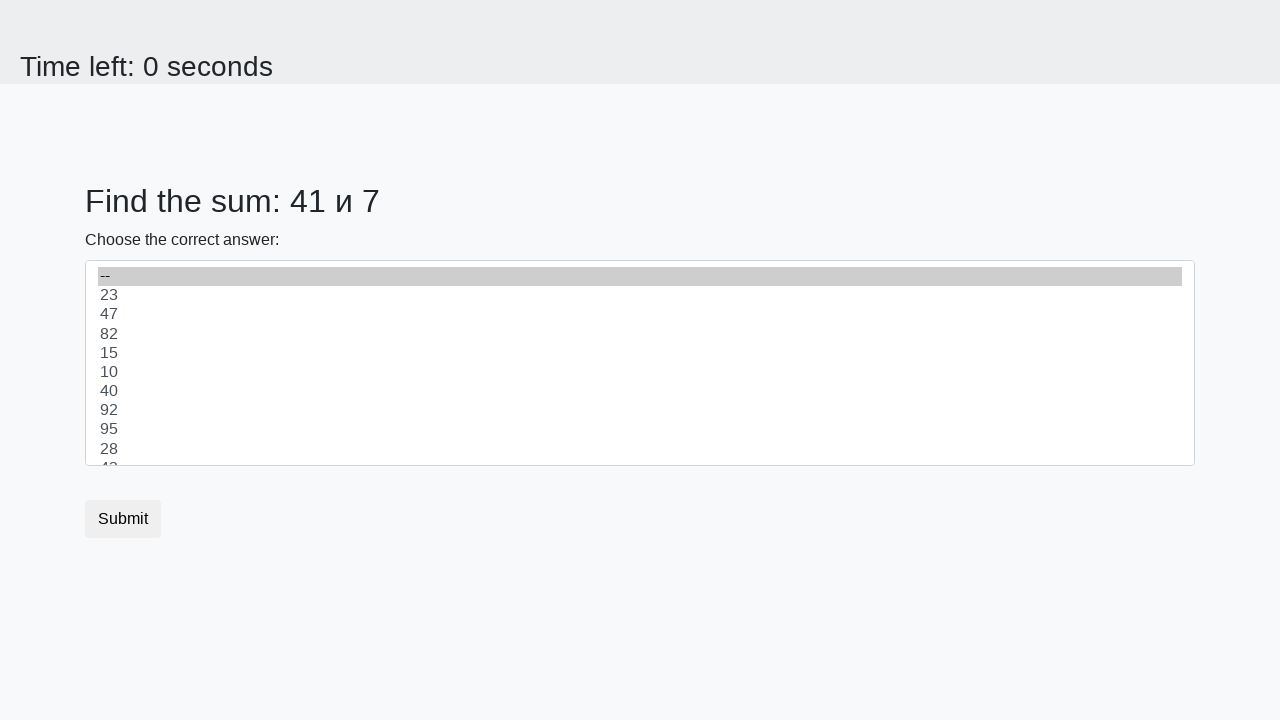

Retrieved second number from #num2 element
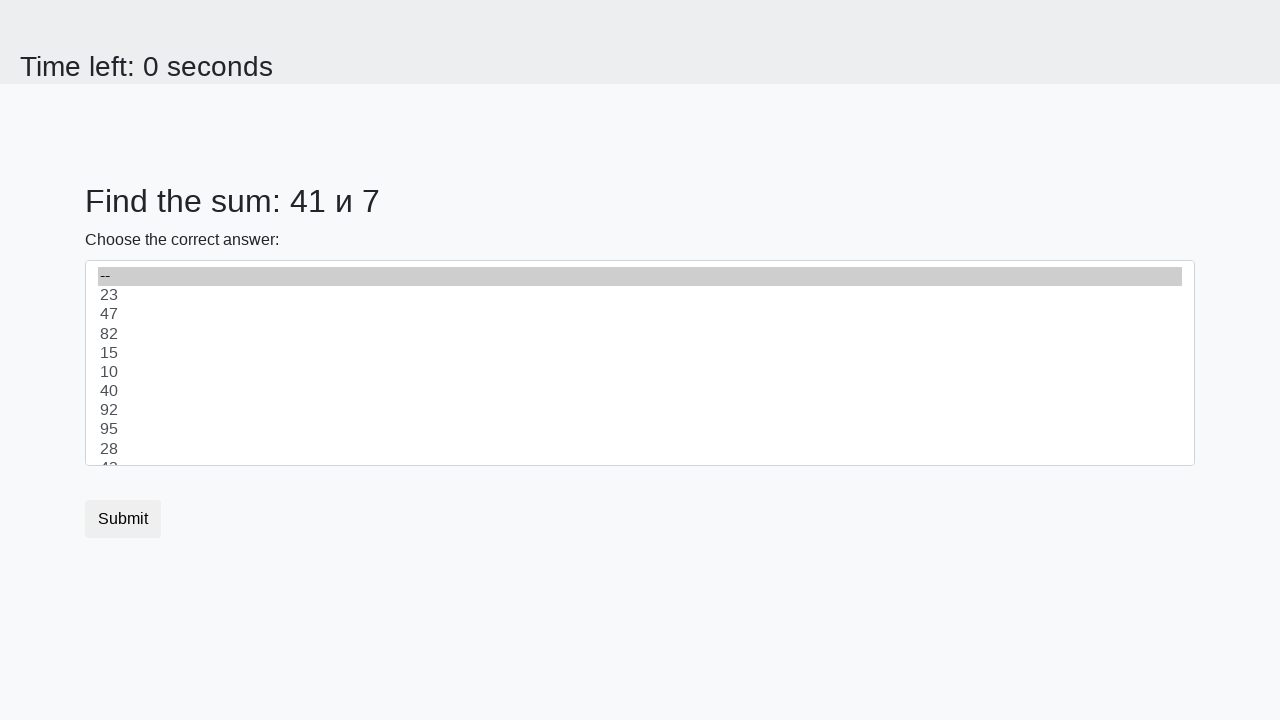

Calculated sum: 41 + 7 = 48
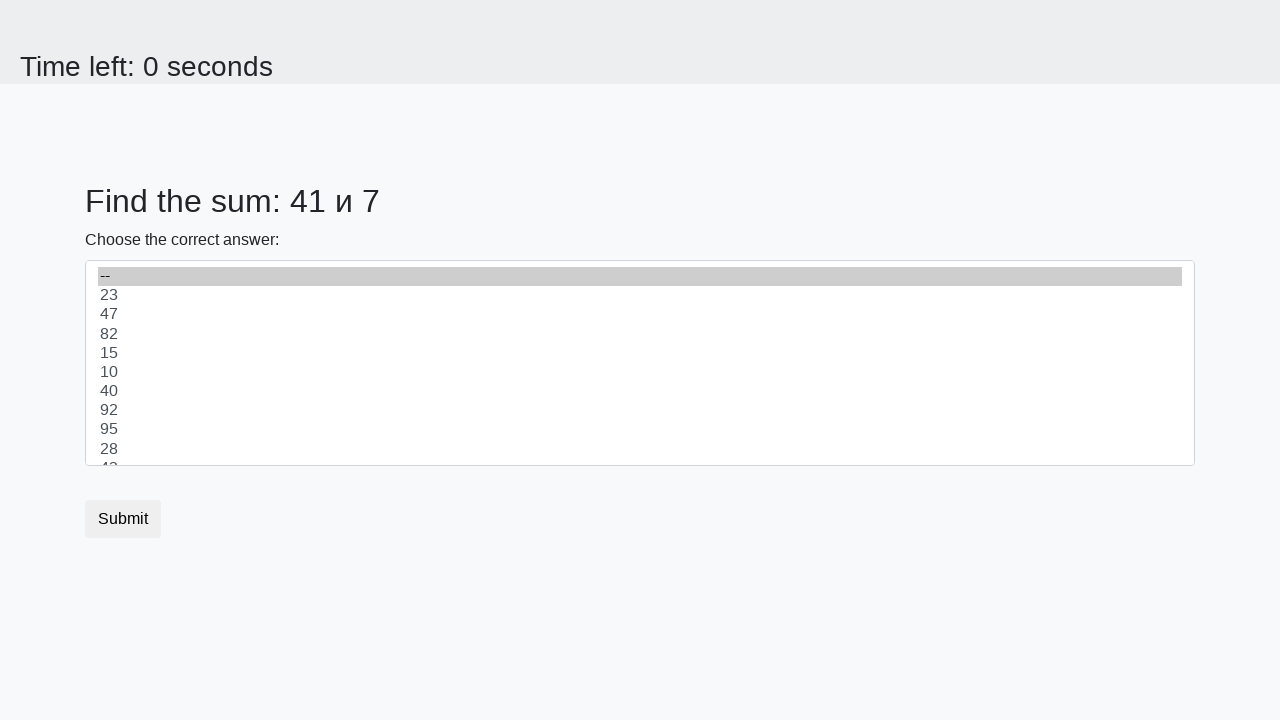

Selected value '48' from dropdown on select
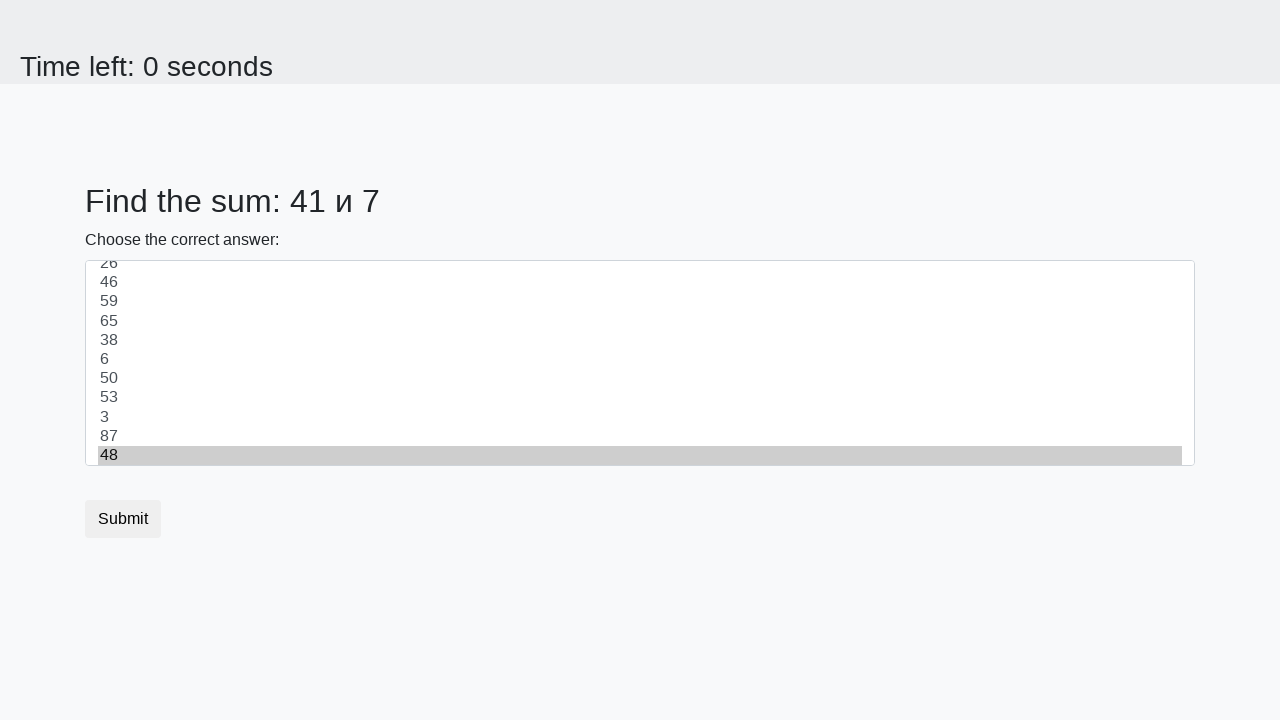

Clicked submit button to submit form at (123, 519) on button.btn
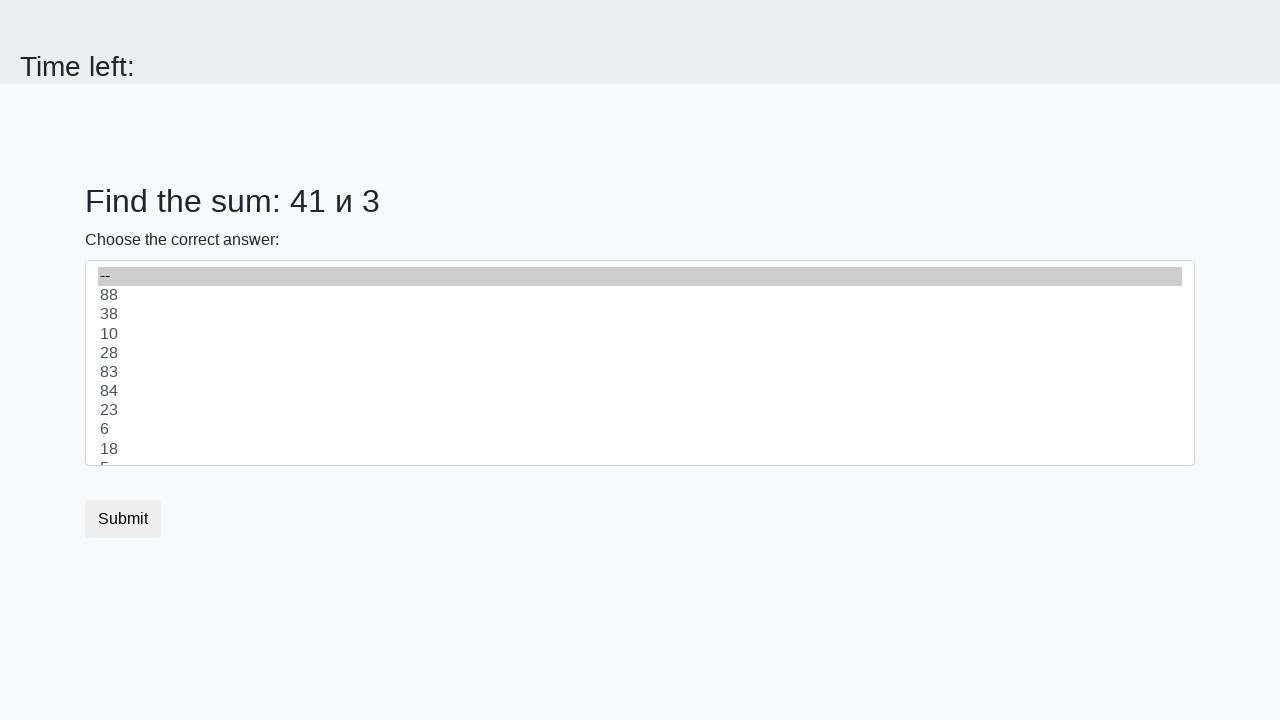

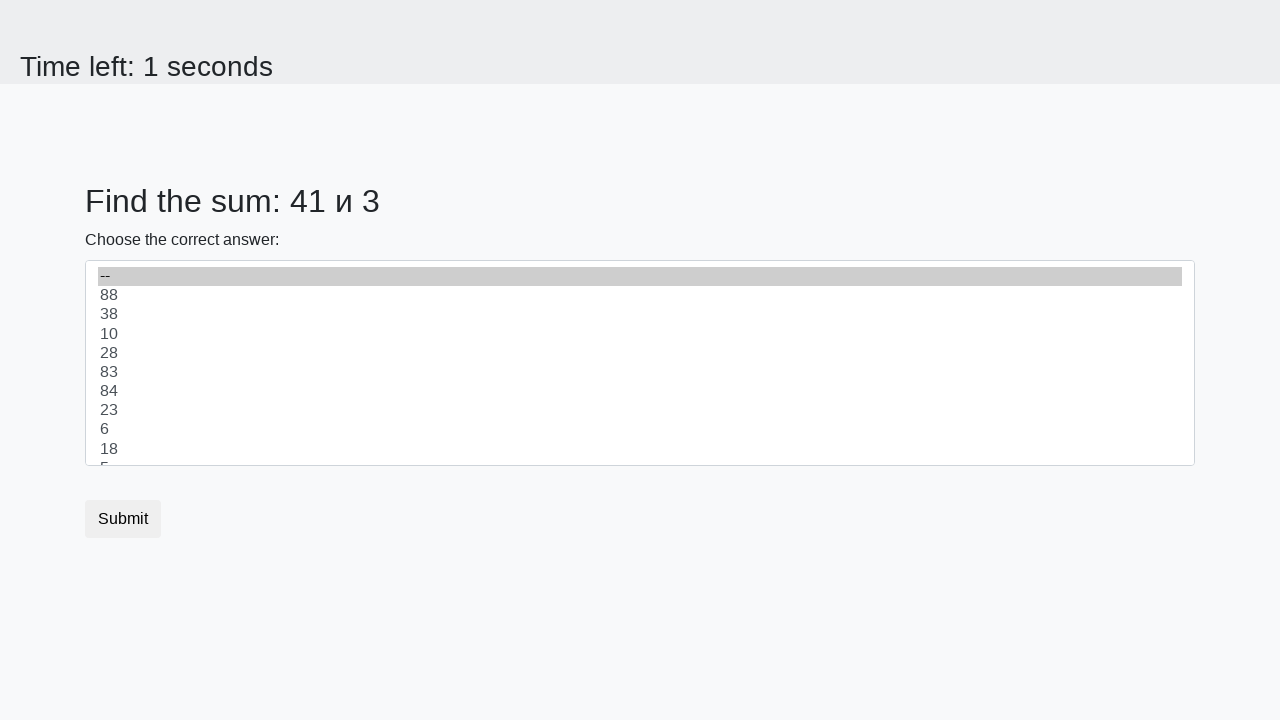